Tests search functionality on Python.org by entering a search term and submitting the form

Starting URL: https://www.python.org

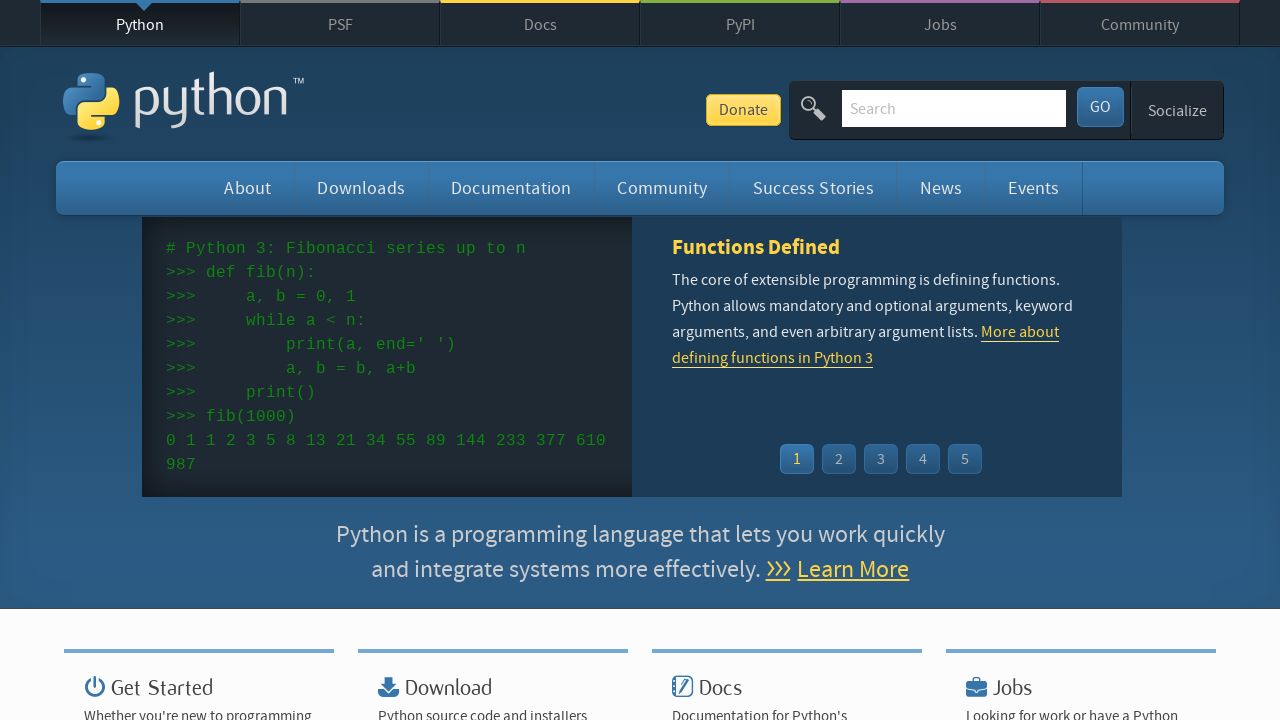

Entered 'lambda' into the search box on input[name='q']
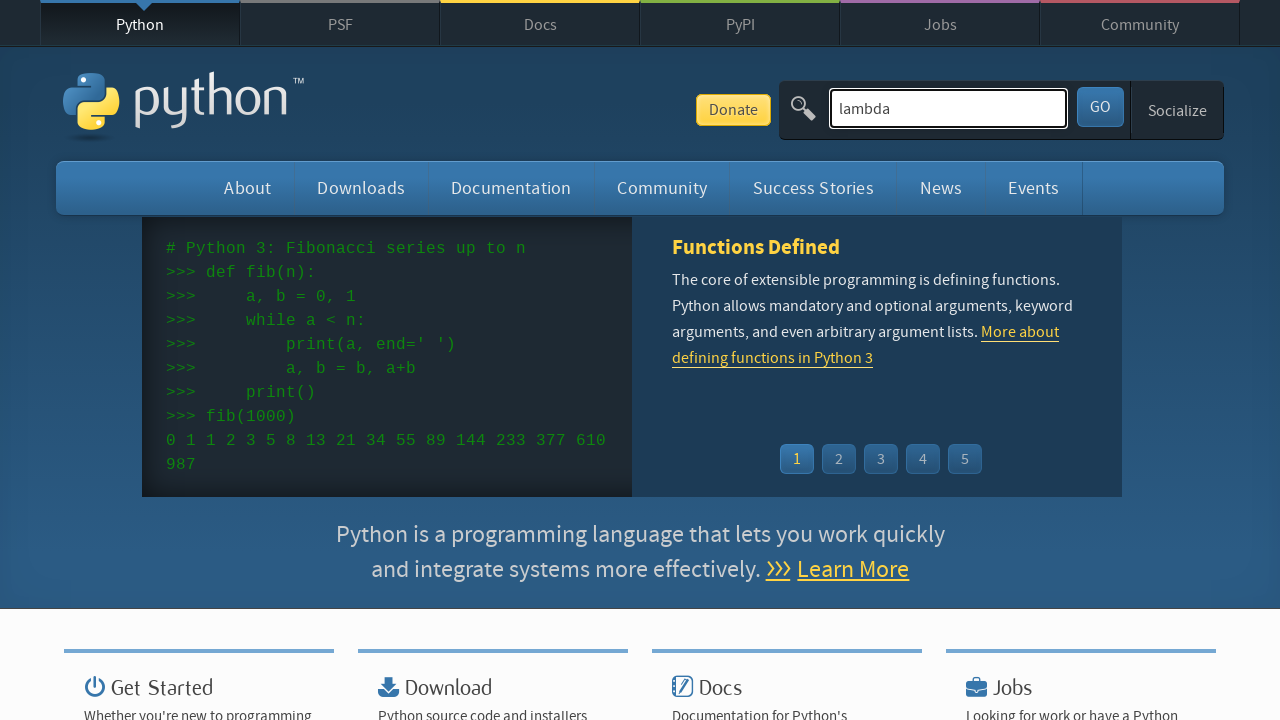

Pressed Enter to submit the search form on input[name='q']
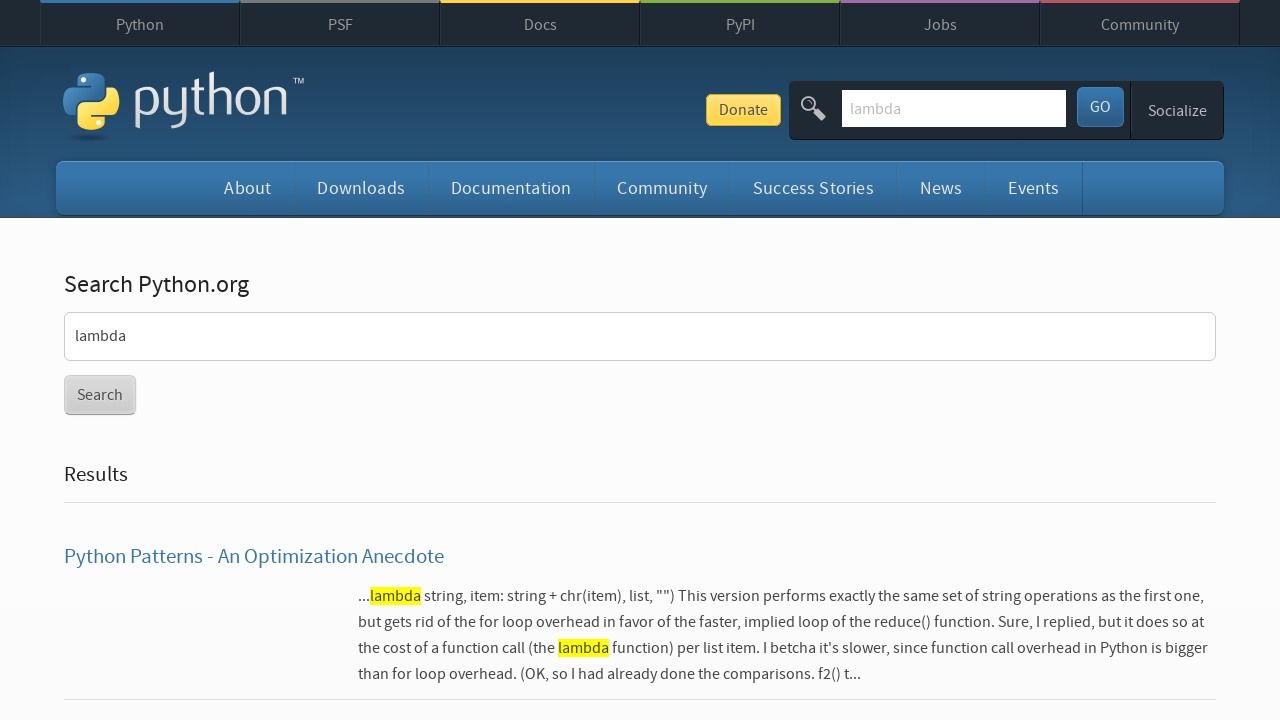

Search results loaded and network idle
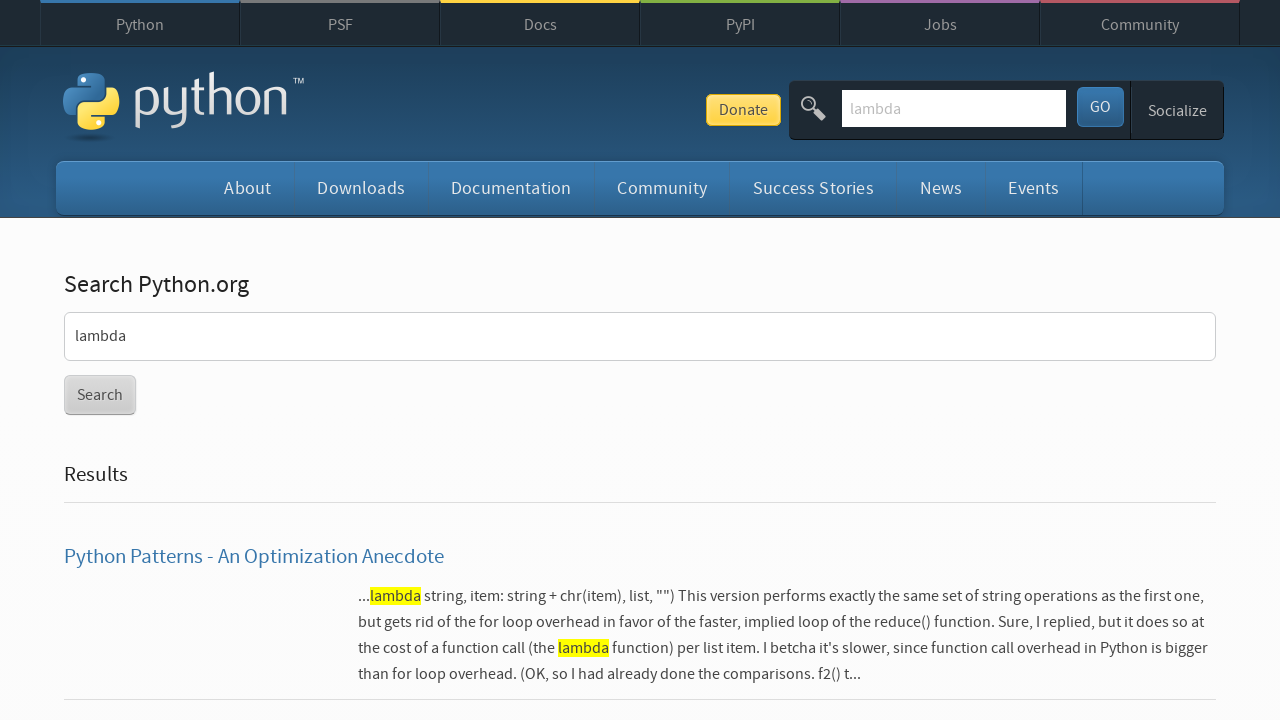

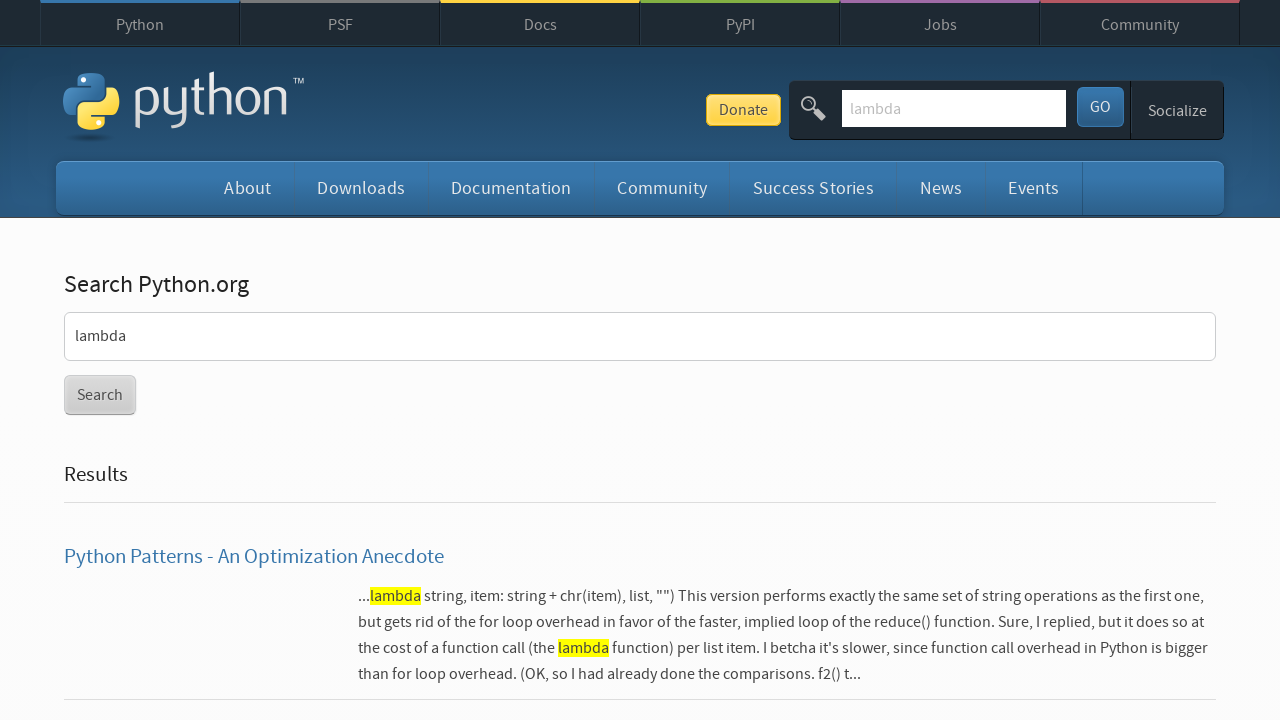